Tests the search functionality by searching for "Java" and verifying the "Java (object-oriented version)" result appears

Starting URL: https://www.99-bottles-of-beer.net/

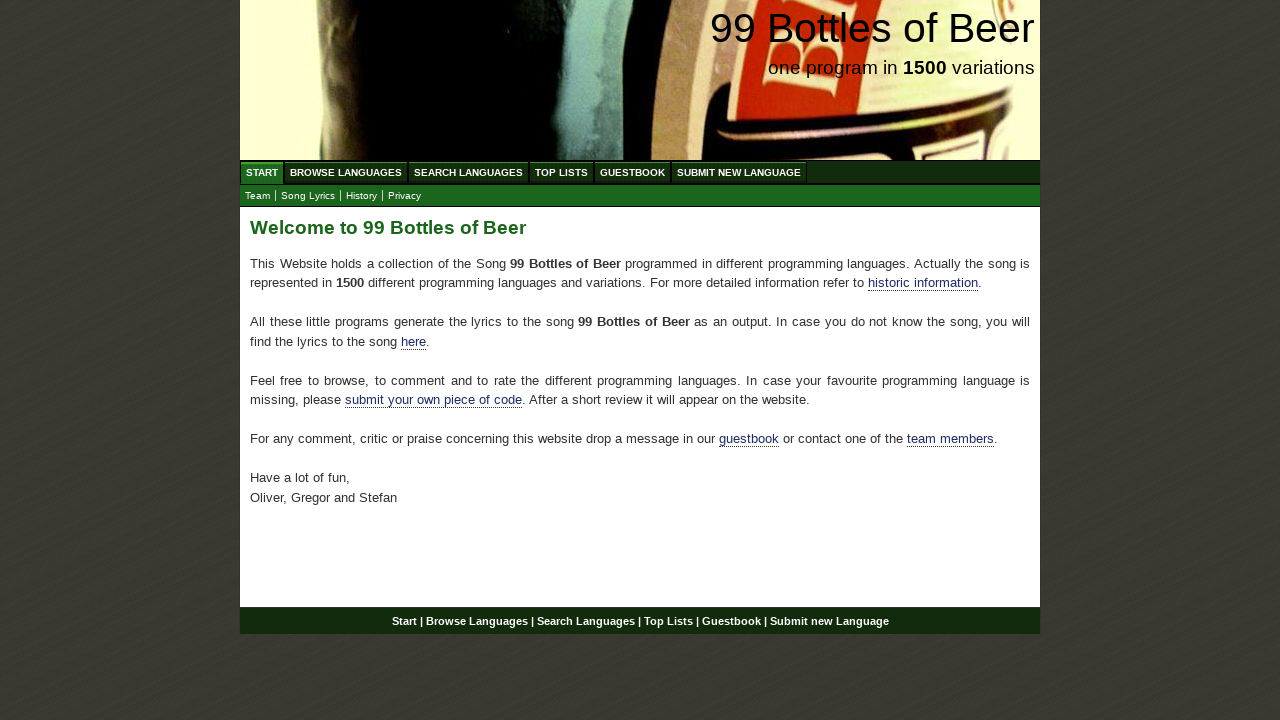

Clicked on Search menu at (468, 172) on text=Search
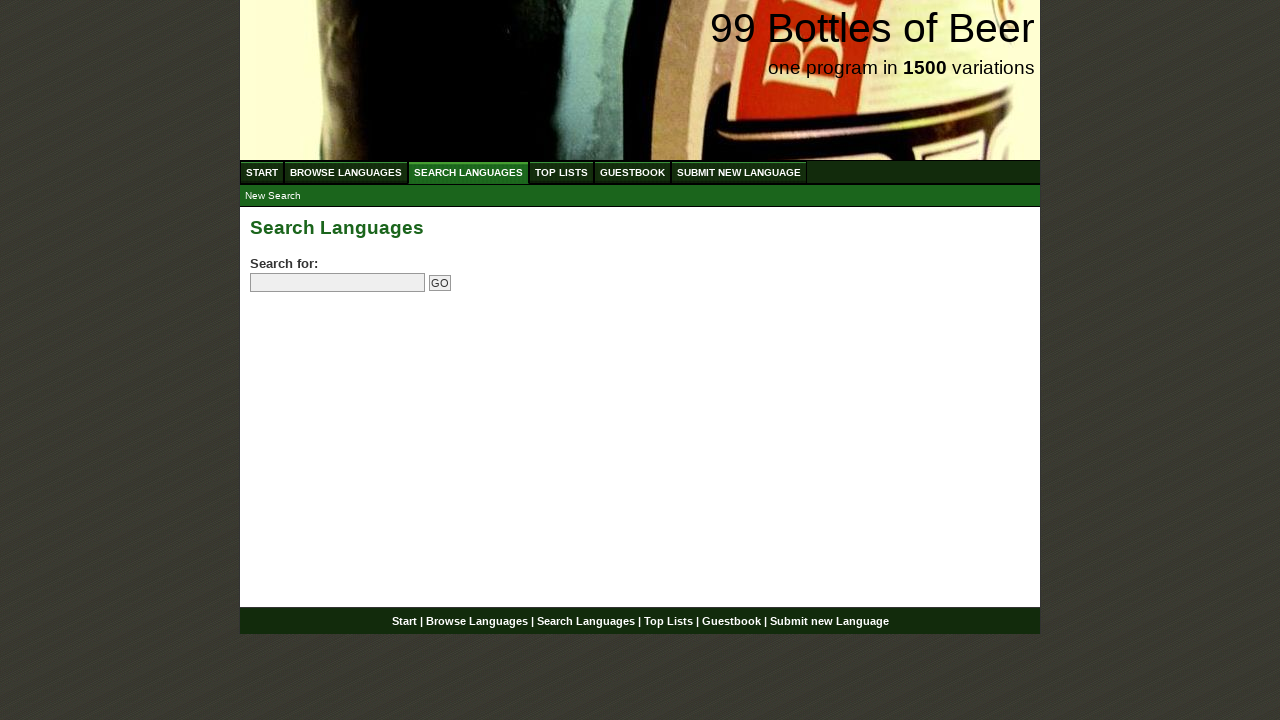

Filled search box with 'Java' on input[name='search']
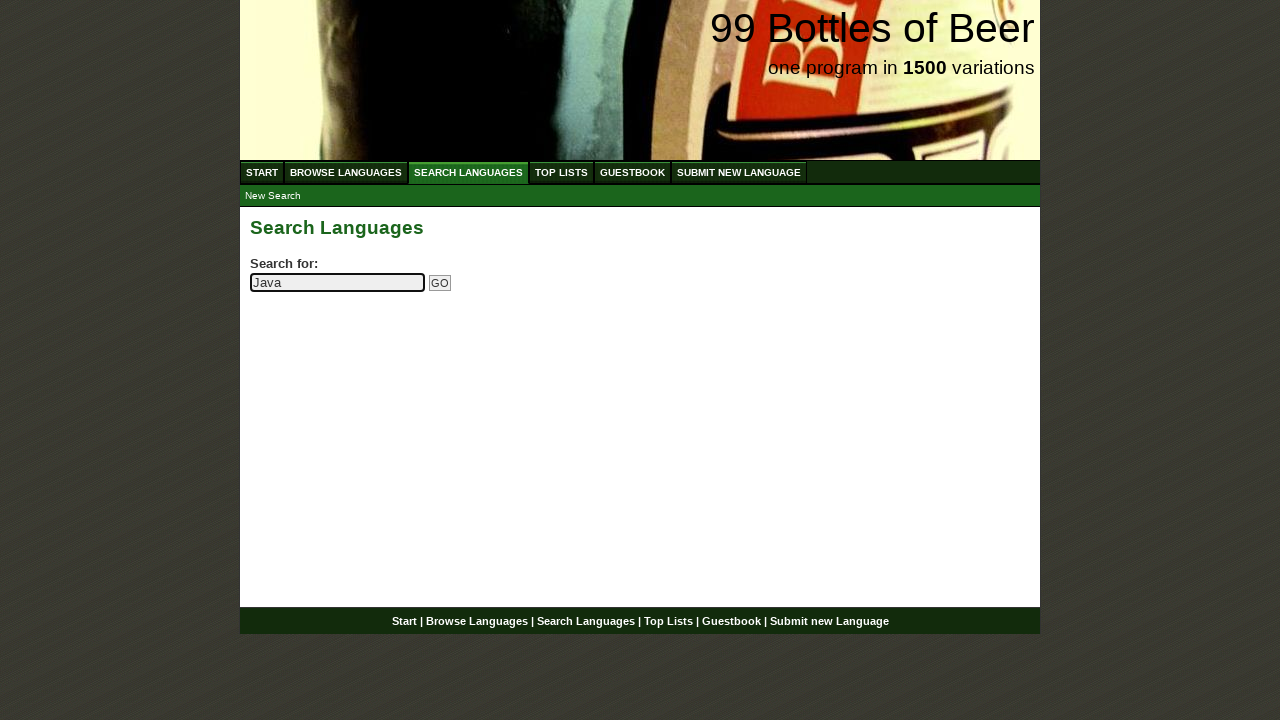

Clicked search submit button at (440, 283) on input[type='submit']
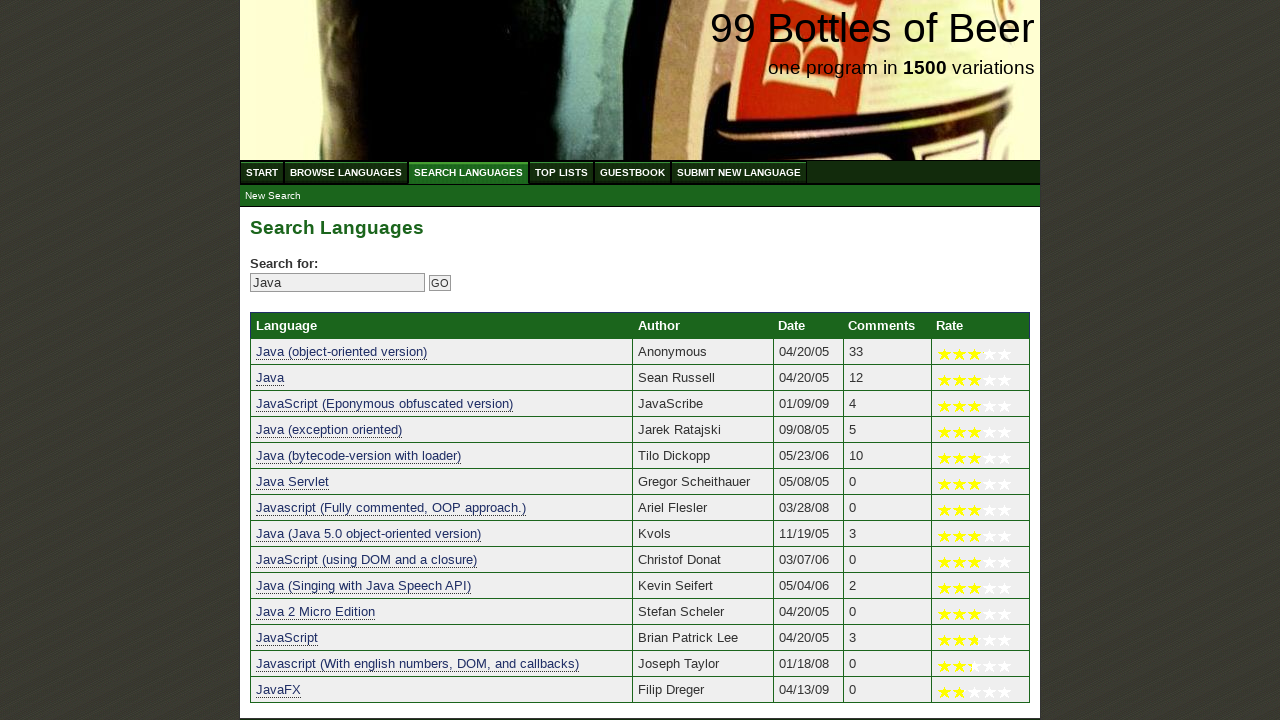

Java (object-oriented version) result appeared
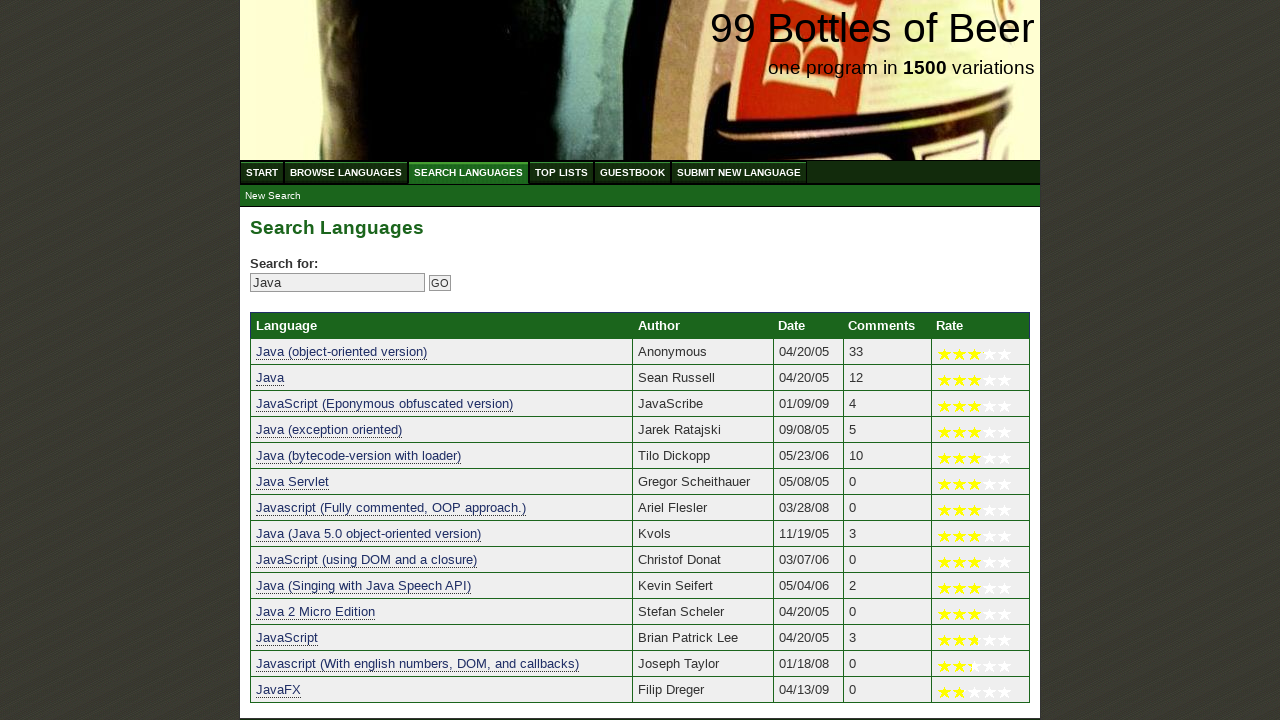

Retrieved text content from Java result link
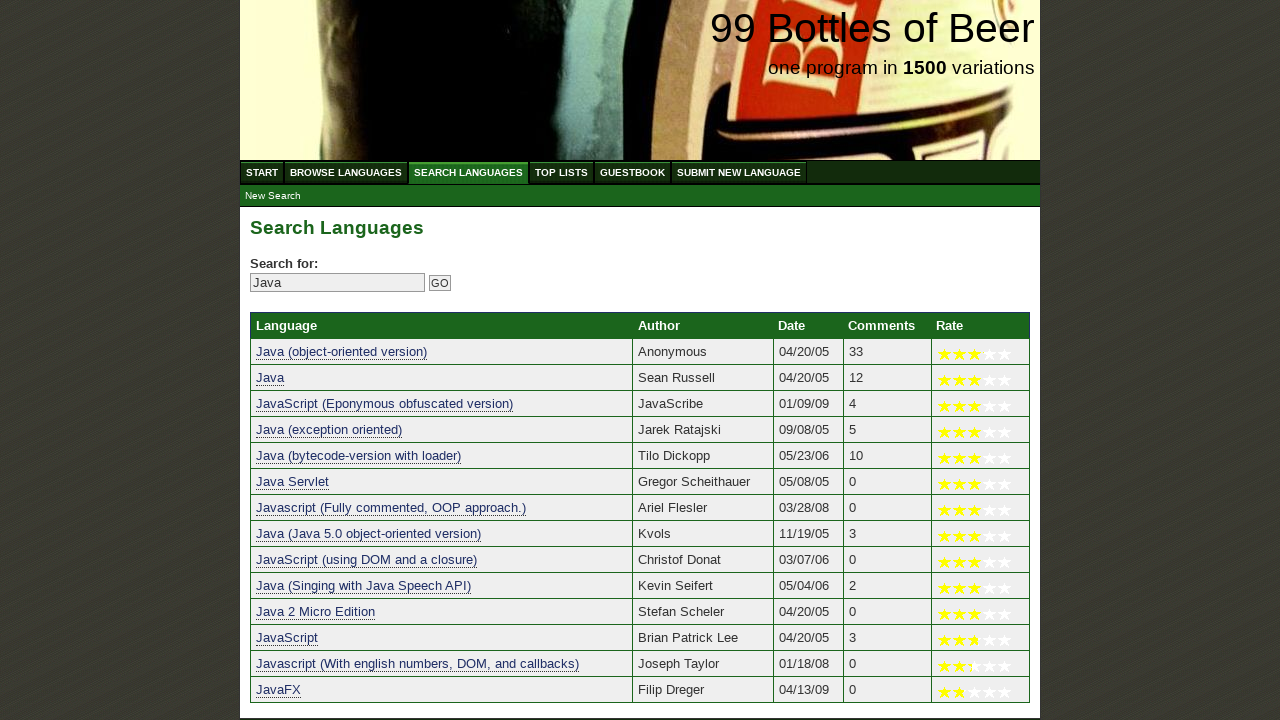

Verified result text matches 'Java (object-oriented version)'
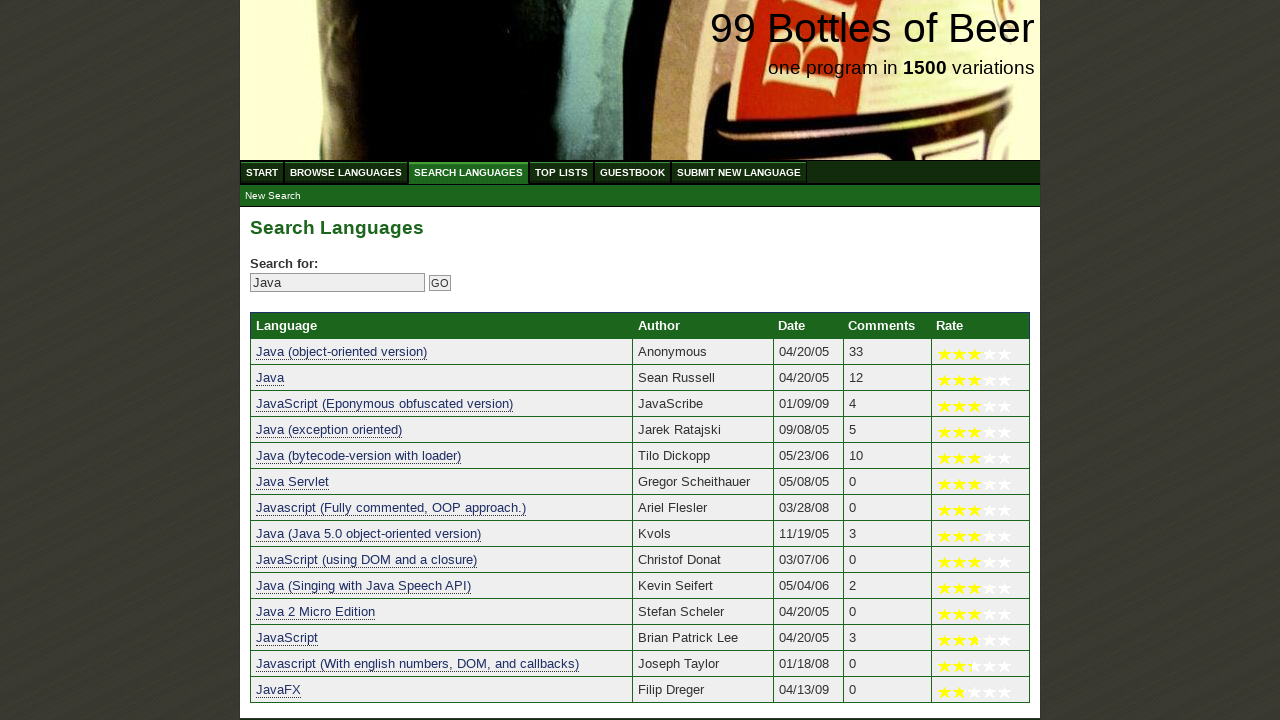

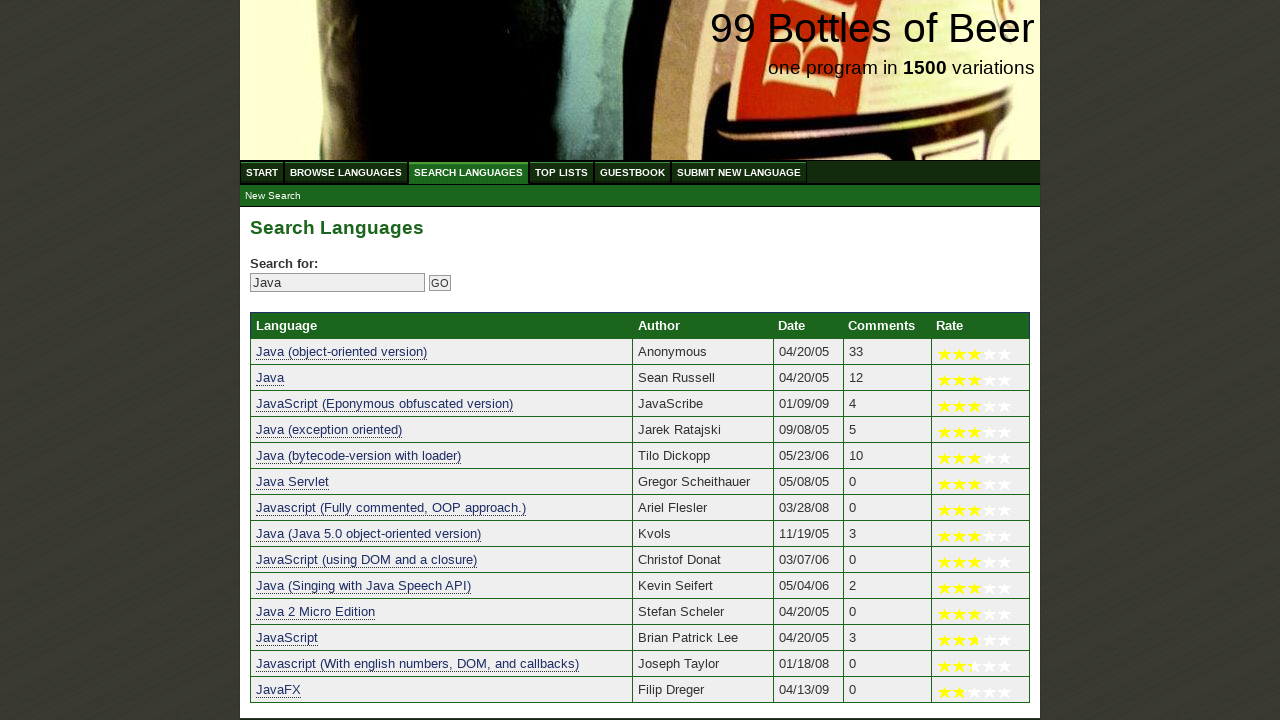